Tests file download functionality by navigating to a download page and clicking on two download links (PNG image and PDF document)

Starting URL: https://bonigarcia.dev/selenium-webdriver-java/download.html

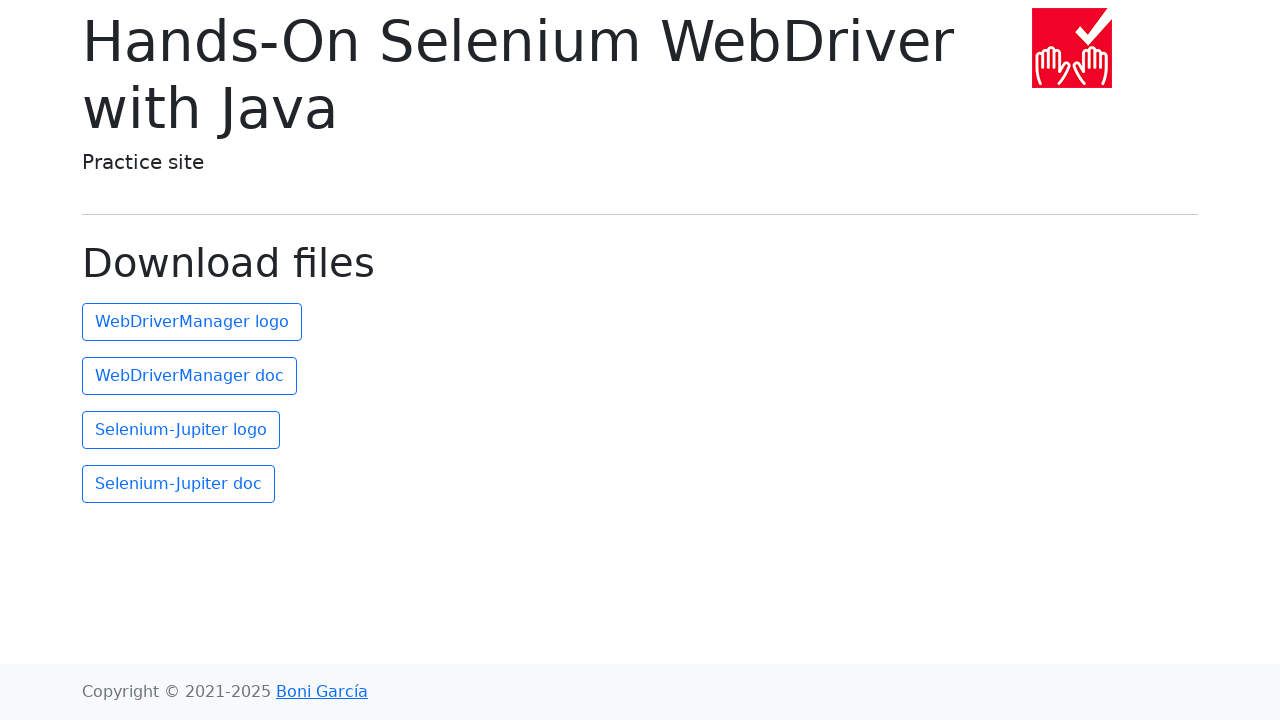

Navigated to download page
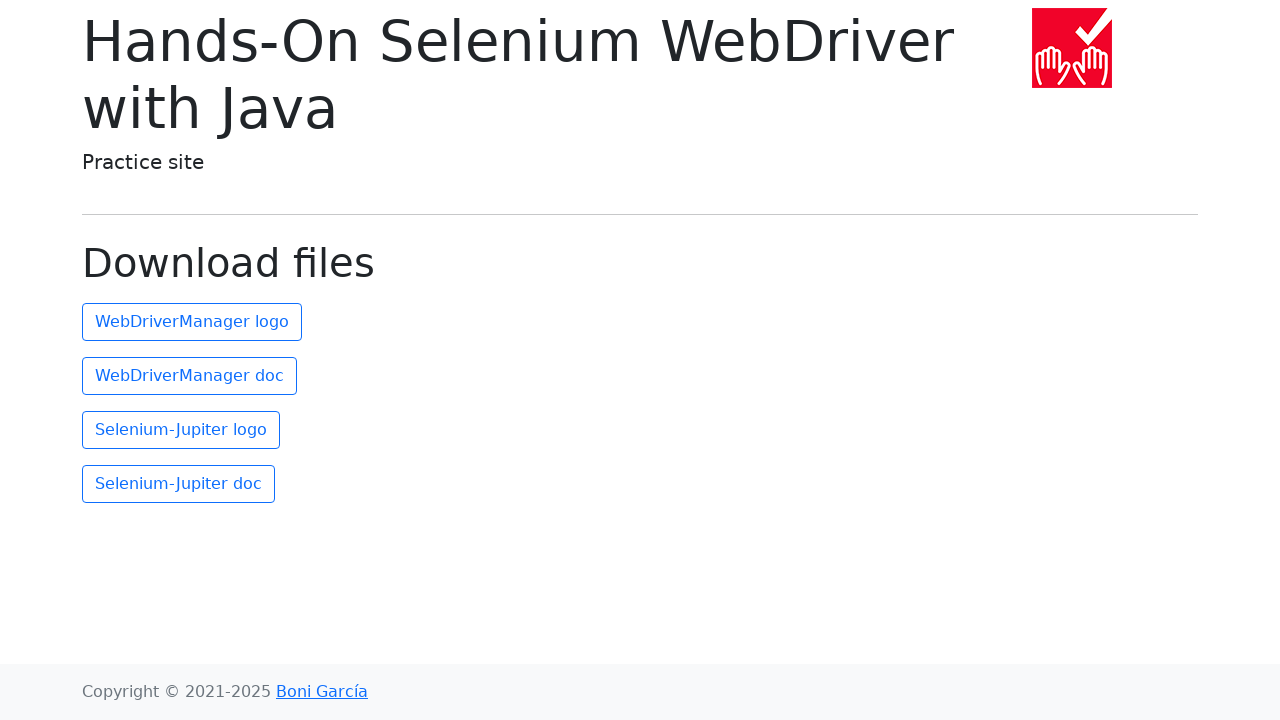

Clicked first download link (PNG image) at (192, 322) on xpath=(//a)[2]
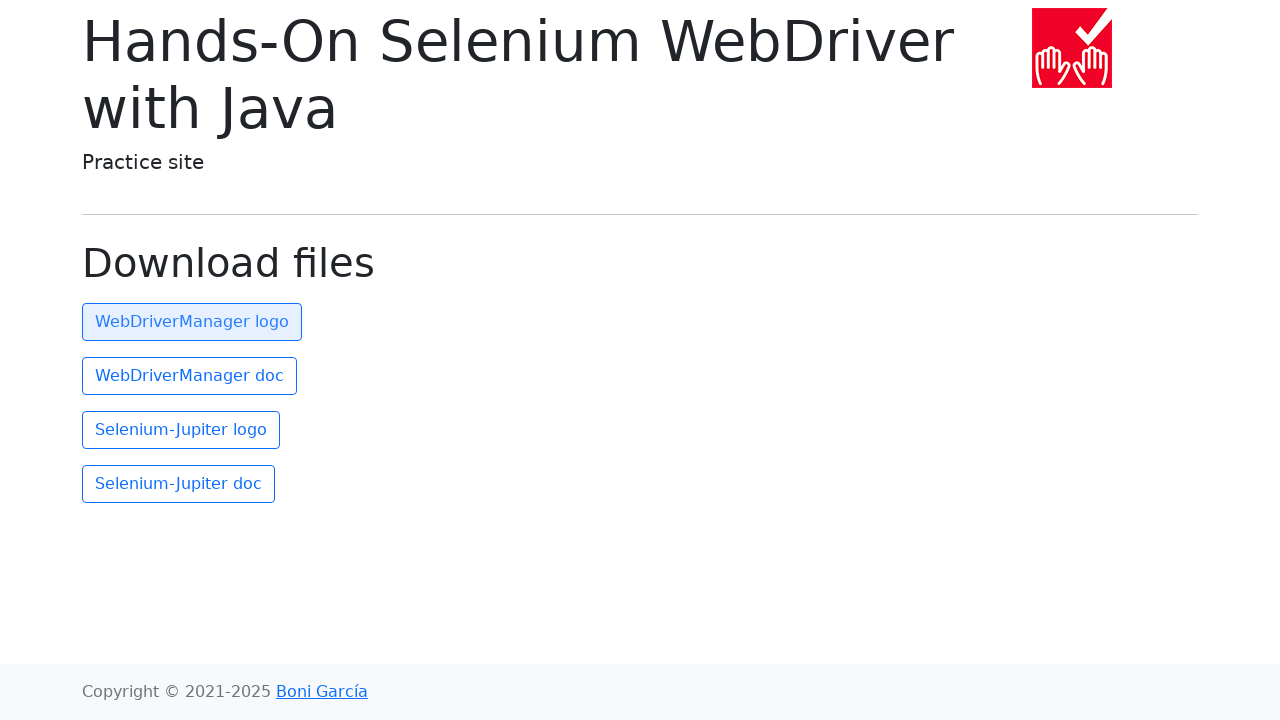

Clicked second download link (PDF document) at (190, 376) on xpath=(//a)[3]
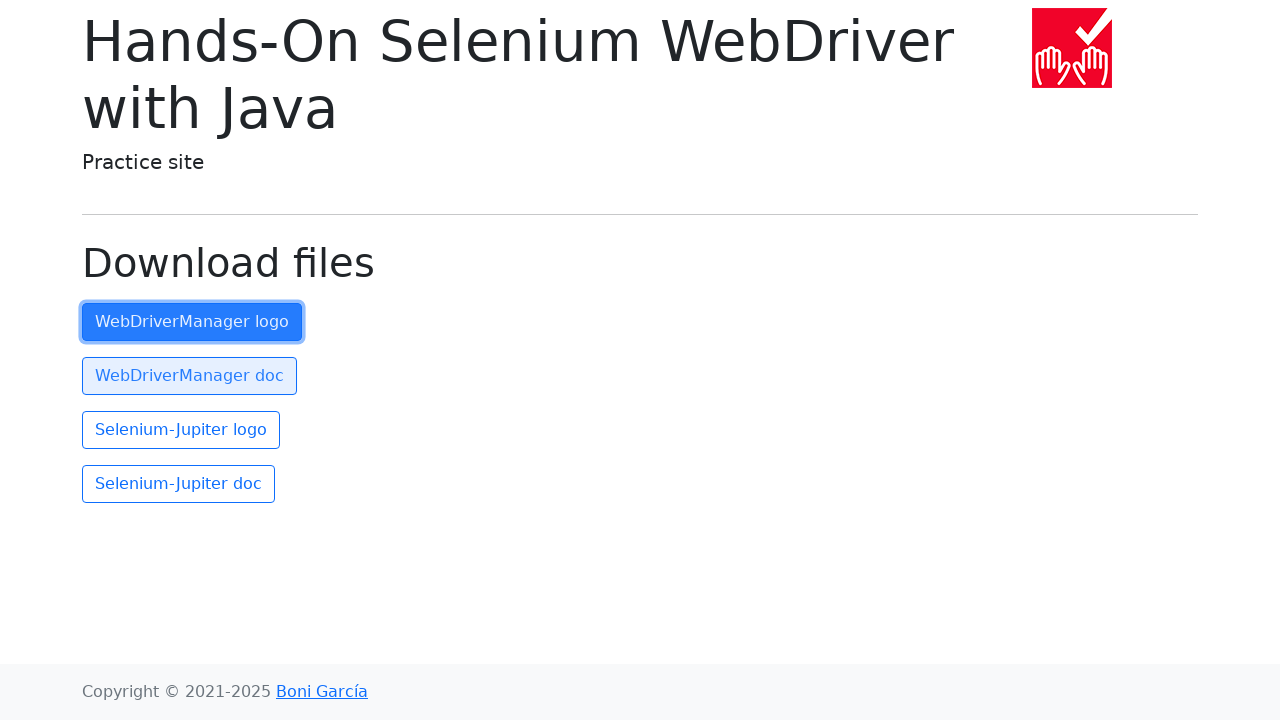

Waited 2 seconds for downloads to initiate
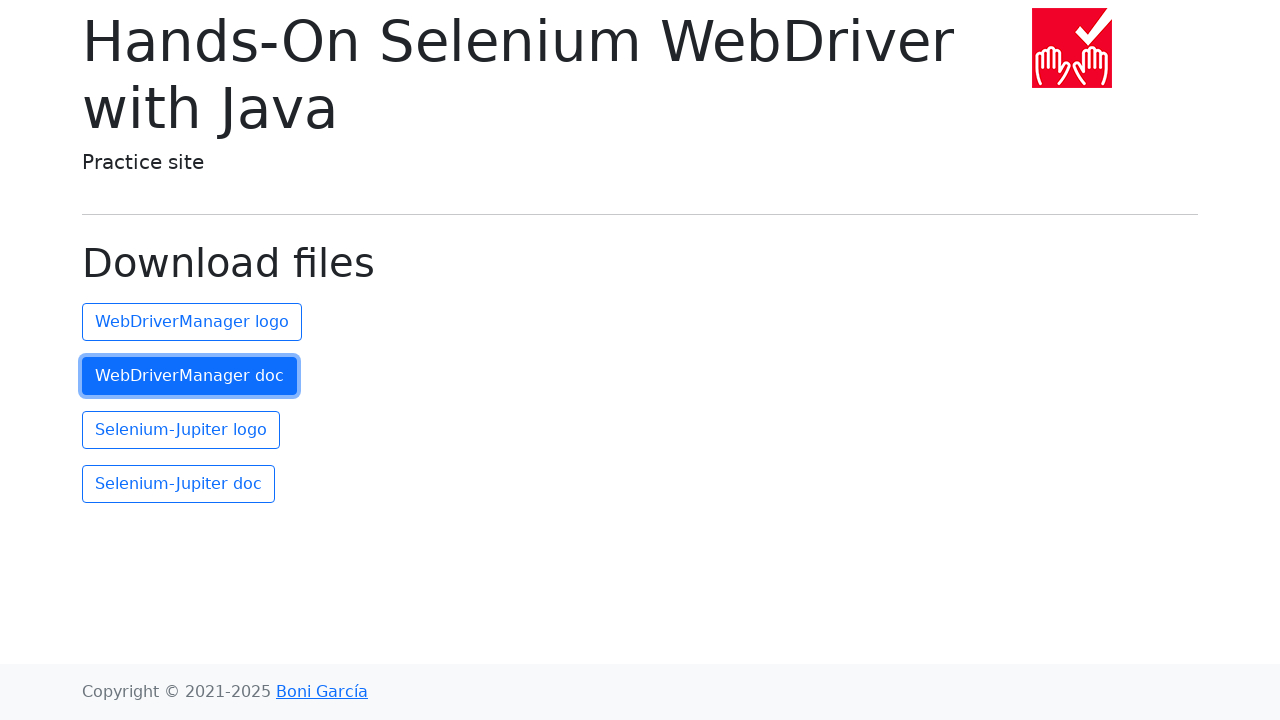

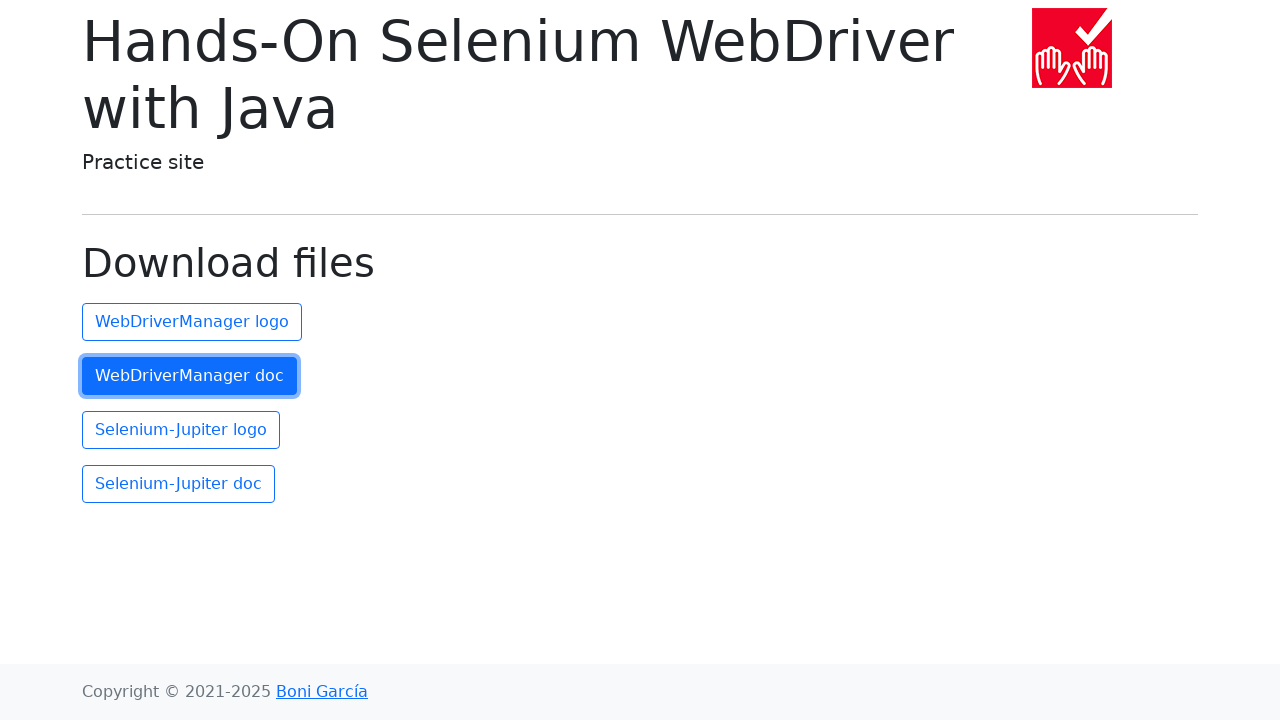